Navigates to the omayo blogspot page and retrieves the current URL

Starting URL: http://omayo.blogspot.com/

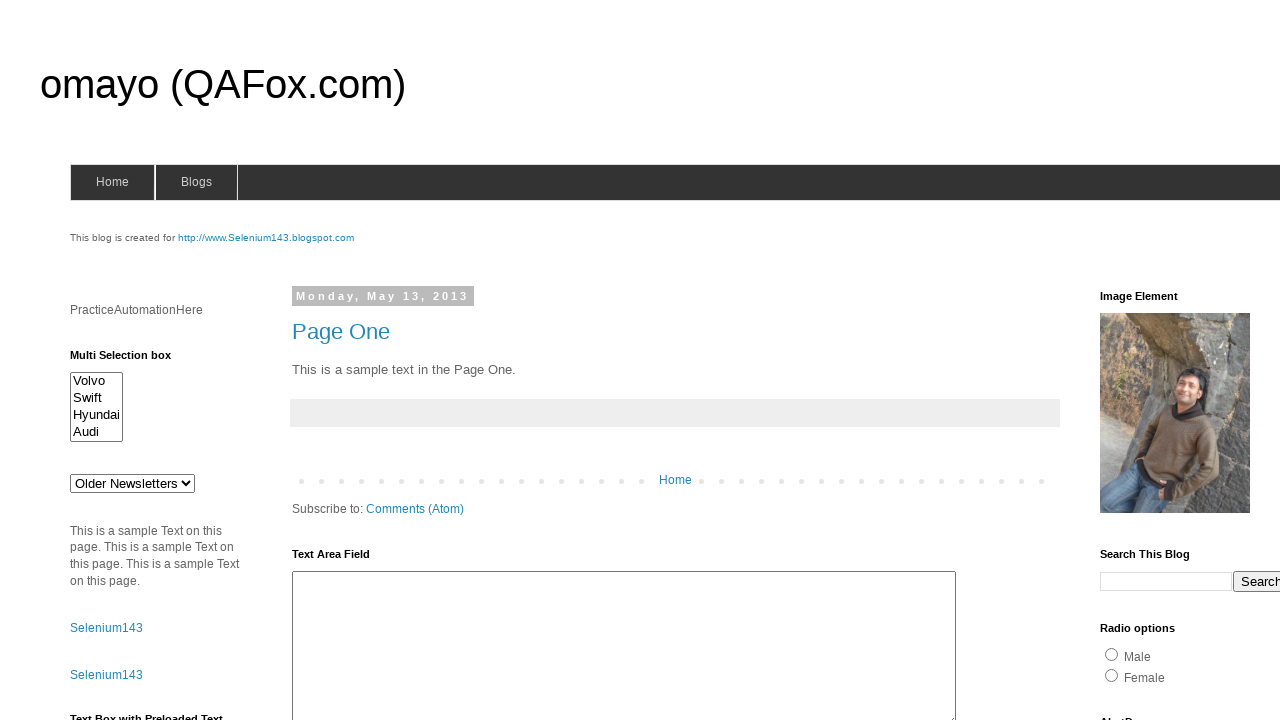

Navigated to omayo blogspot page
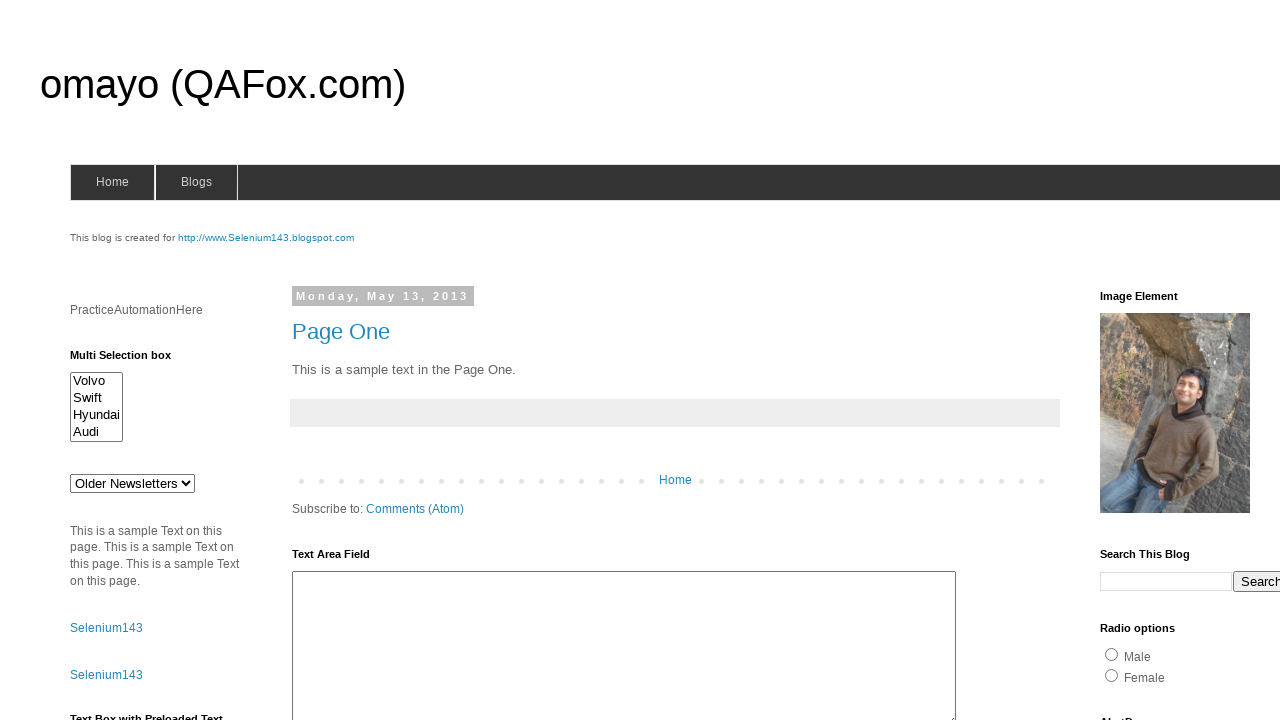

Retrieved current page URL
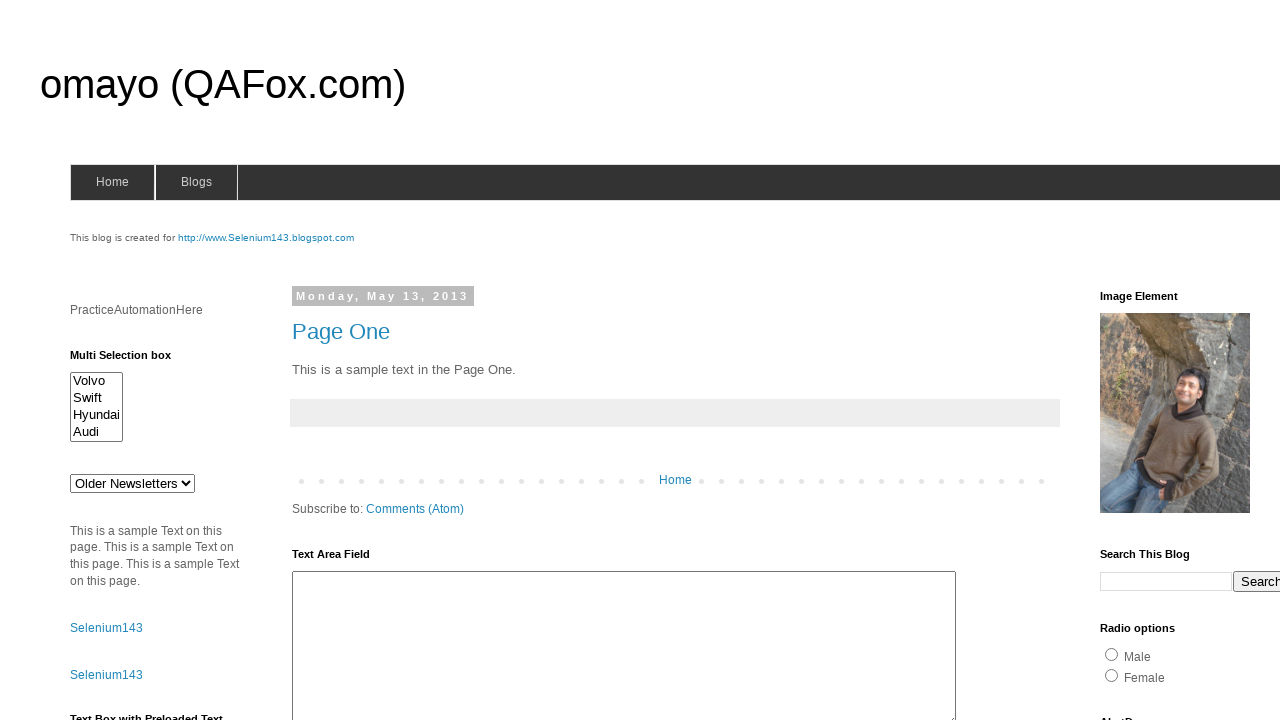

Printed page URL: http://omayo.blogspot.com/
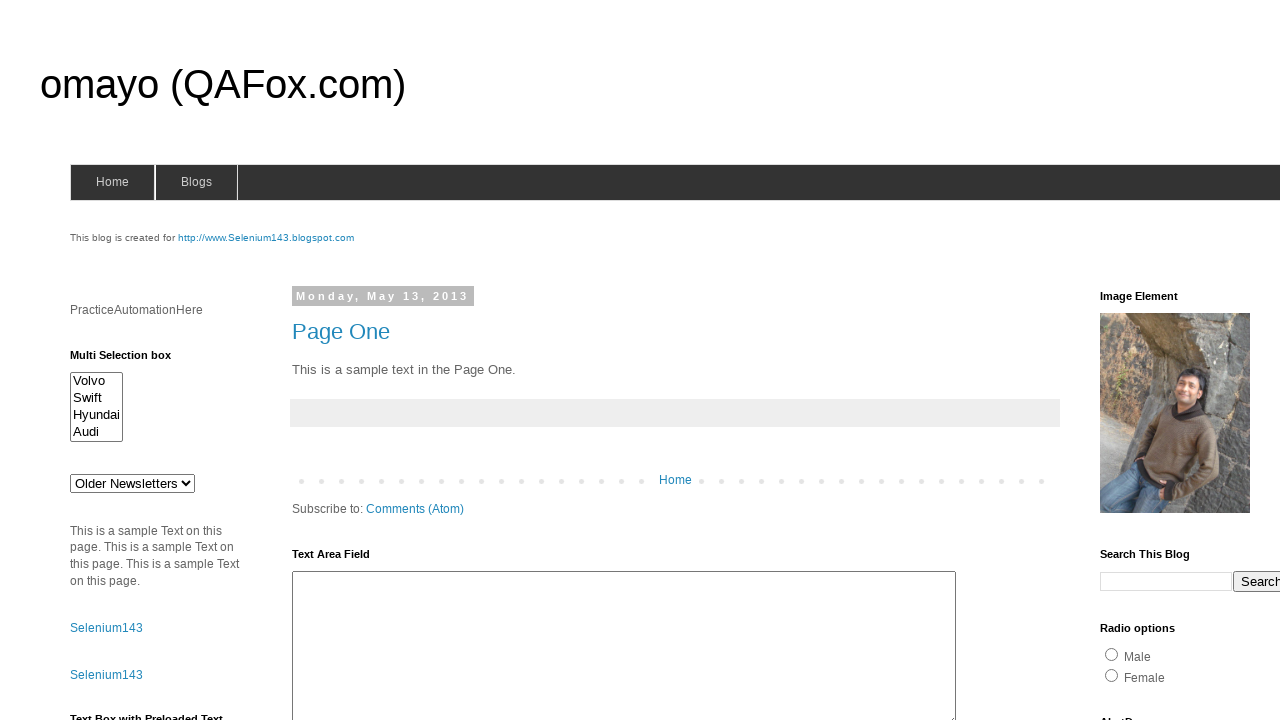

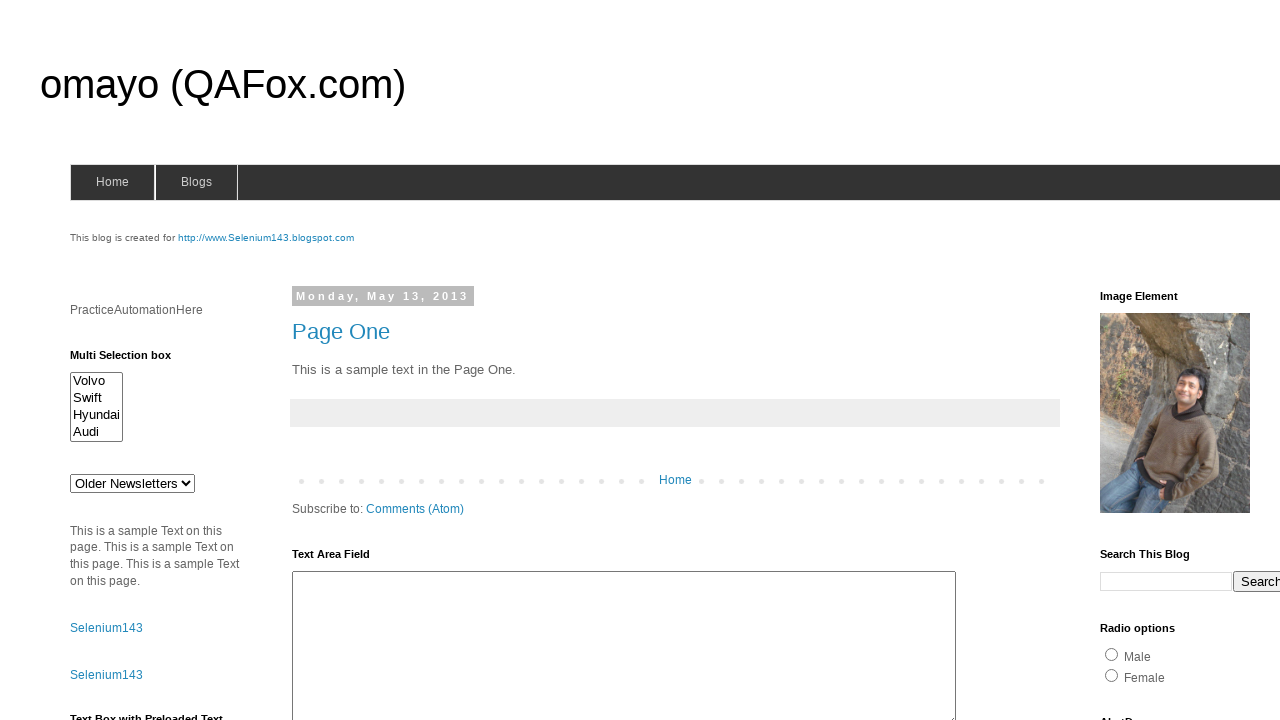